Tests browser window manipulation by navigating to w3schools, retrieving window position and size, then adjusting the viewport size.

Starting URL: https://www.w3schools.com/

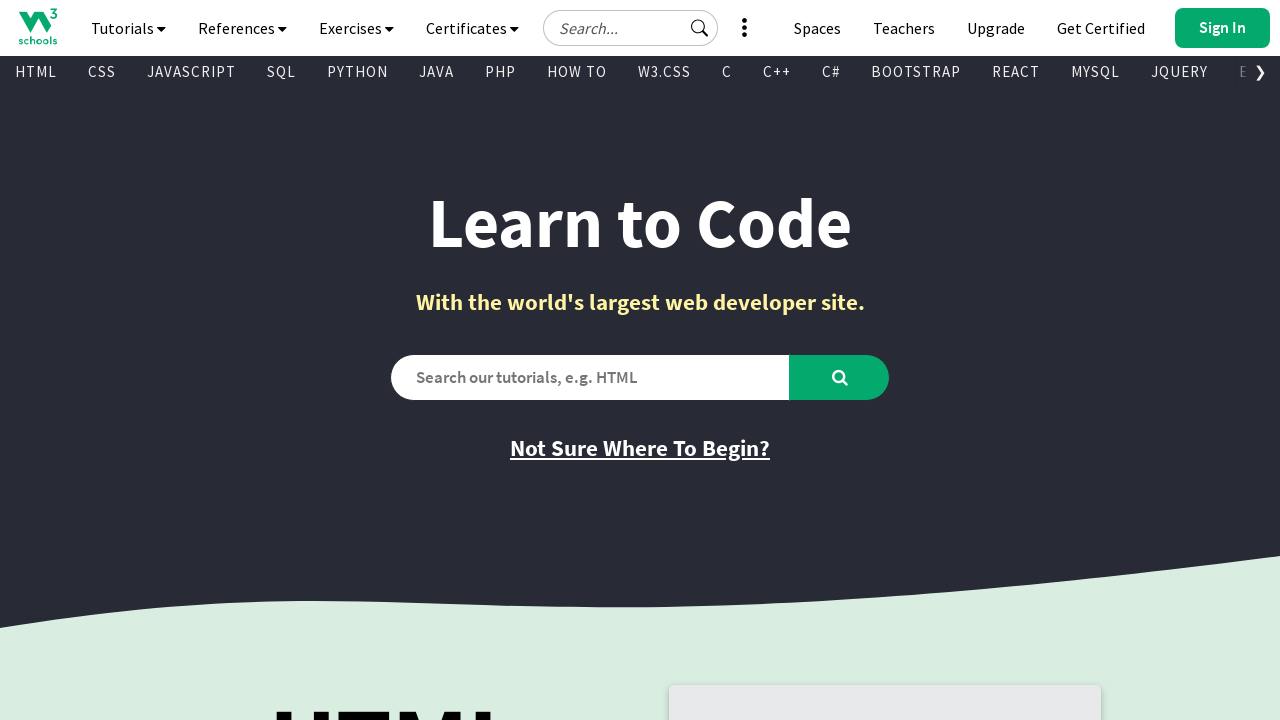

Retrieved initial viewport size
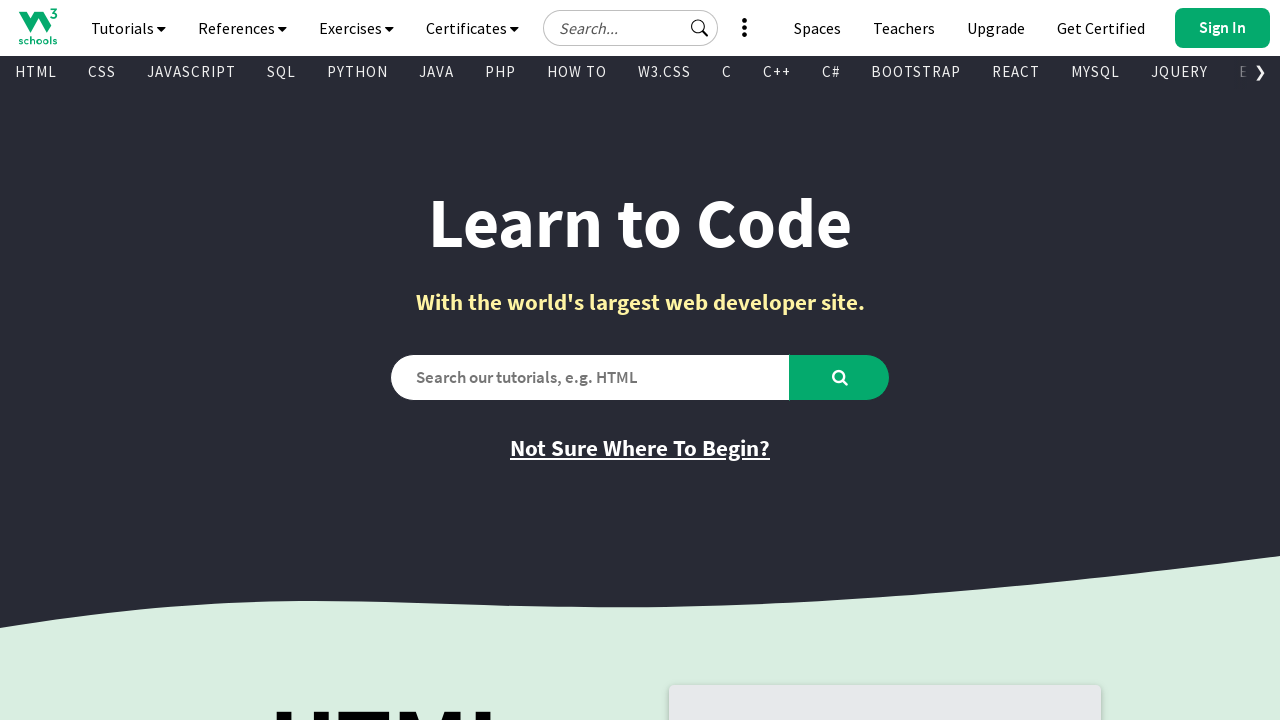

Set viewport size to 600x600
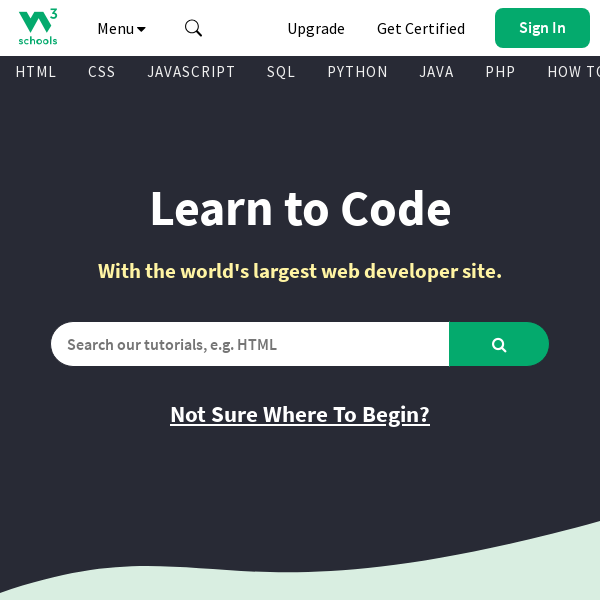

Retrieved new viewport size after adjustment
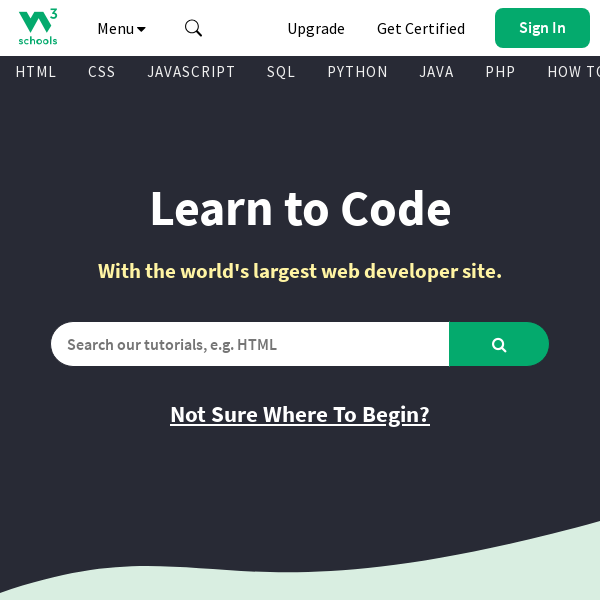

Asserted viewport width is 600
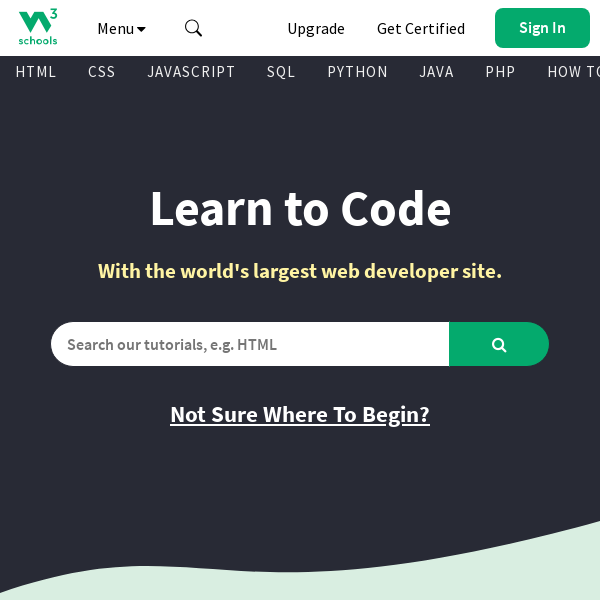

Asserted viewport height is 600
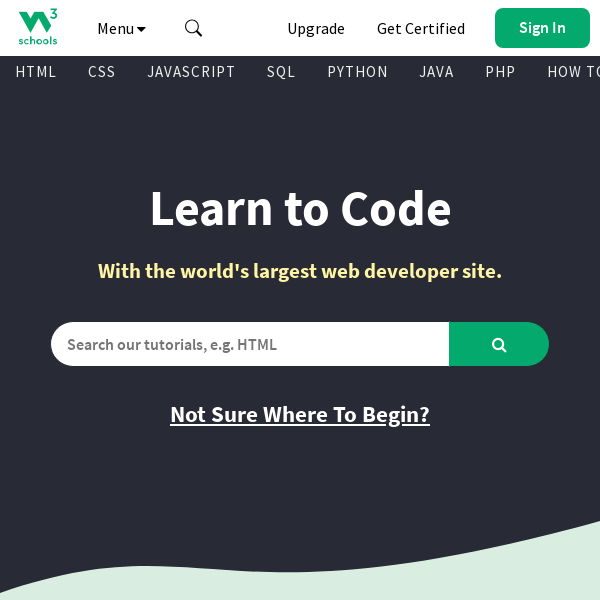

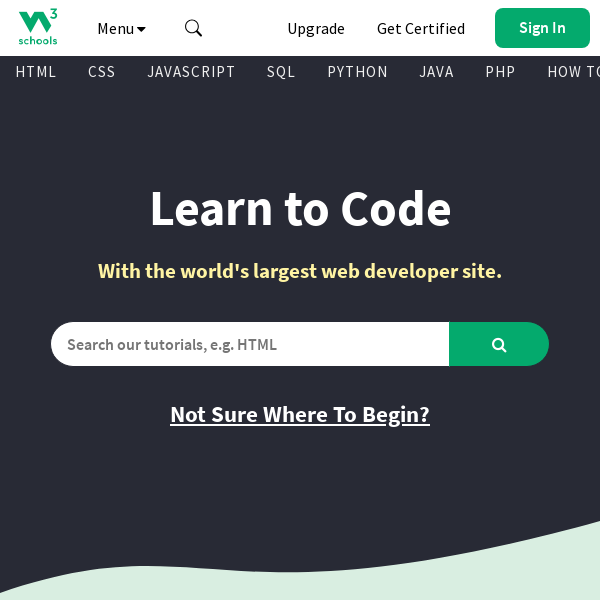